Tests inserting a number in the teacher's name field instead of text to verify validation.

Starting URL: https://ciscodeto.github.io/AcodemiaGerenciamento/ymodalidades.html

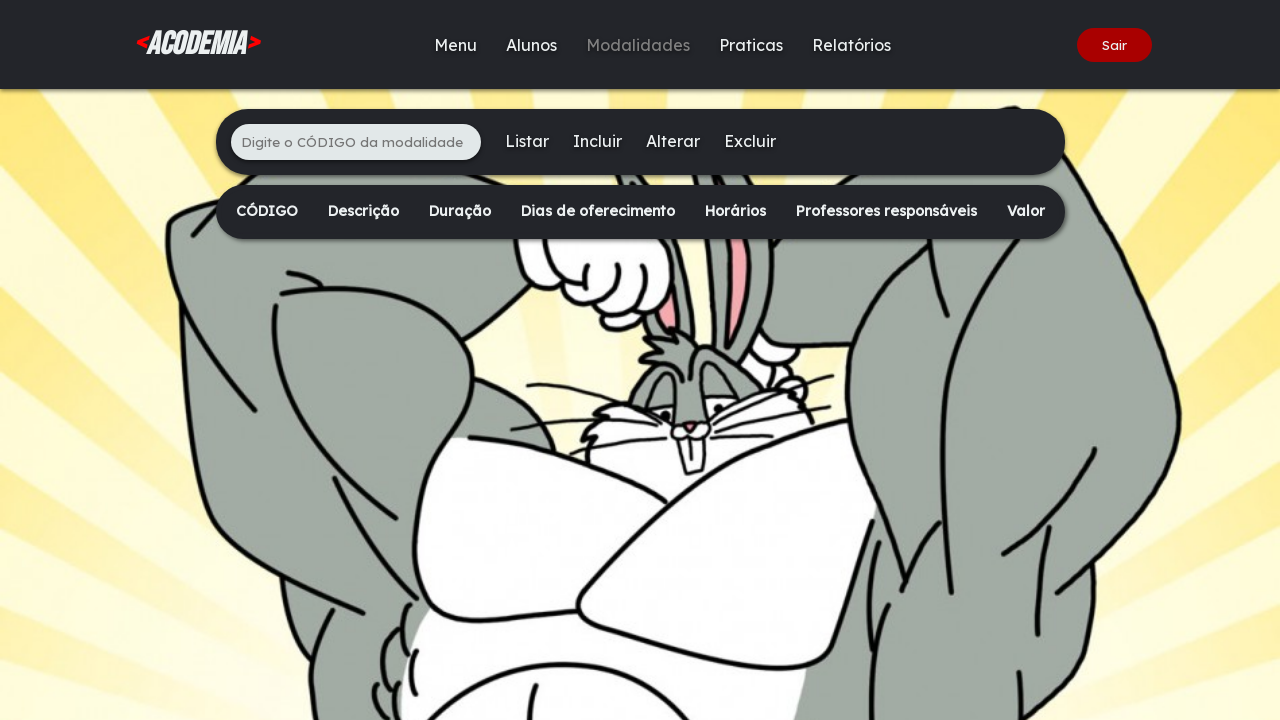

Waited for code input field to load
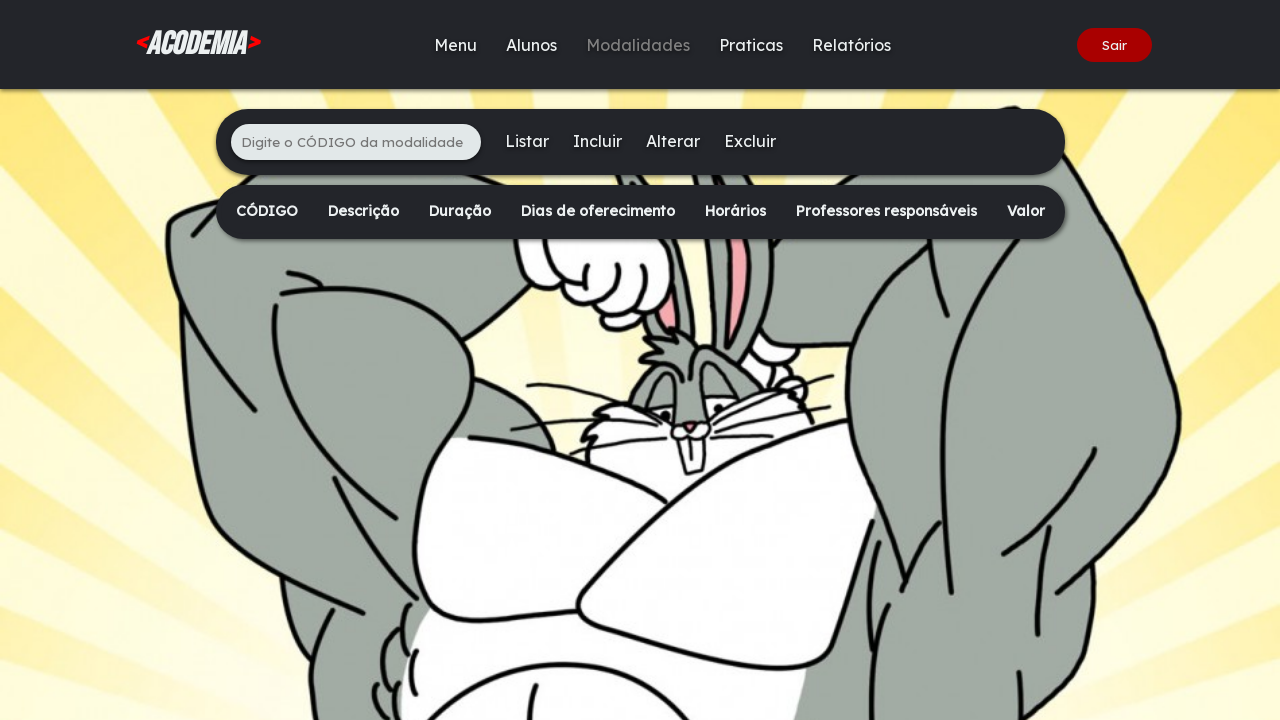

Filled code input field with '463' on xpath=/html/body/div[2]/main/div[1]/ul/li[1]/input
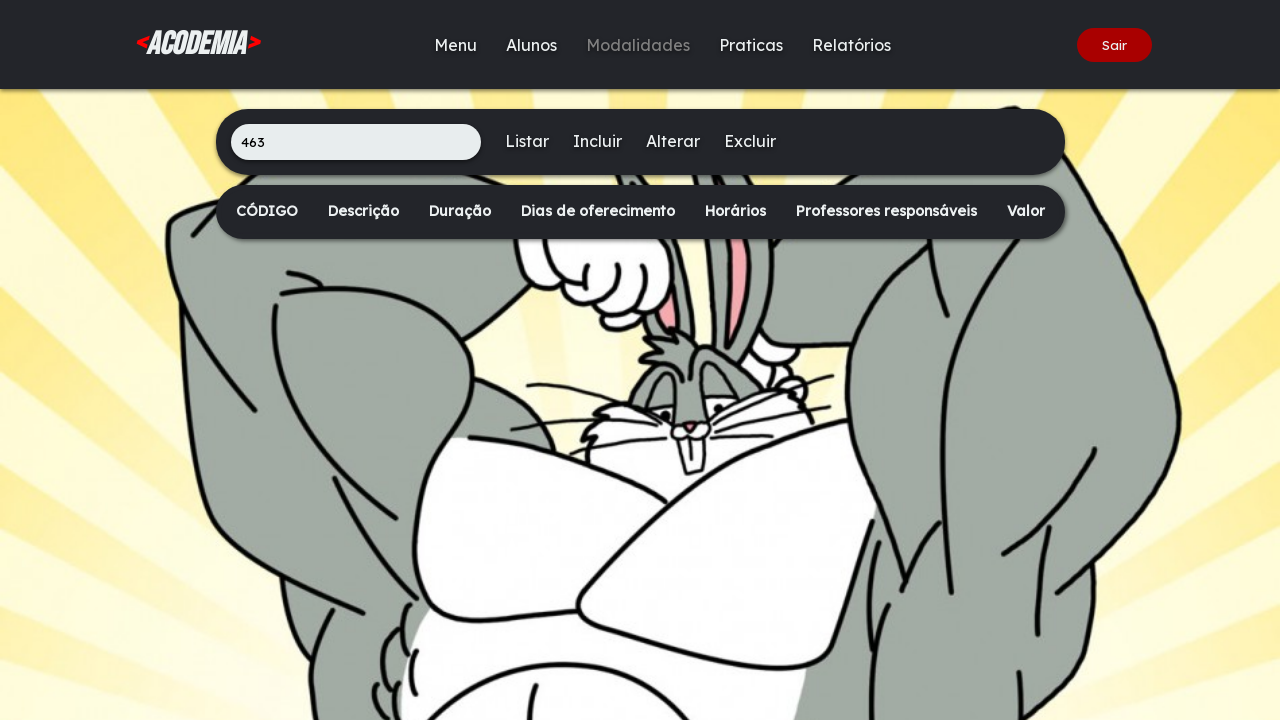

Clicked Incluir button to add new entry at (597, 141) on xpath=/html/body/div[2]/main/div[1]/ul/li[3]/a
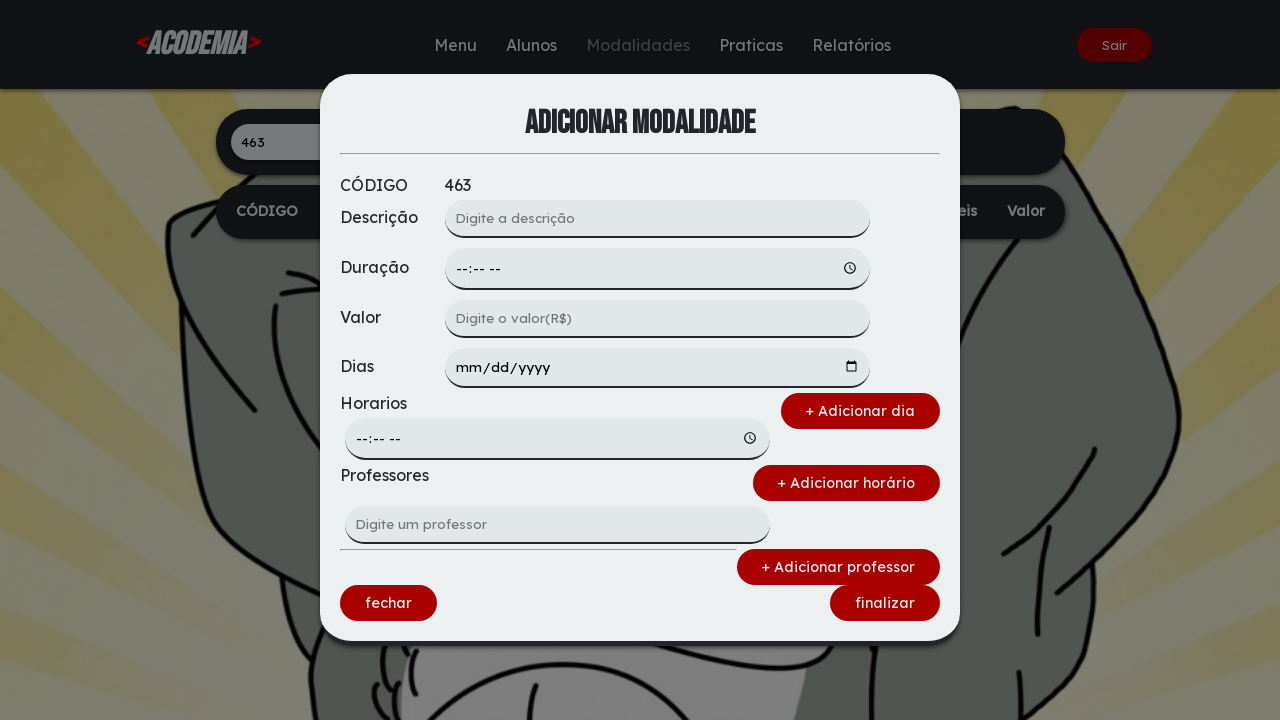

Waited for teacher name input field to load in modal
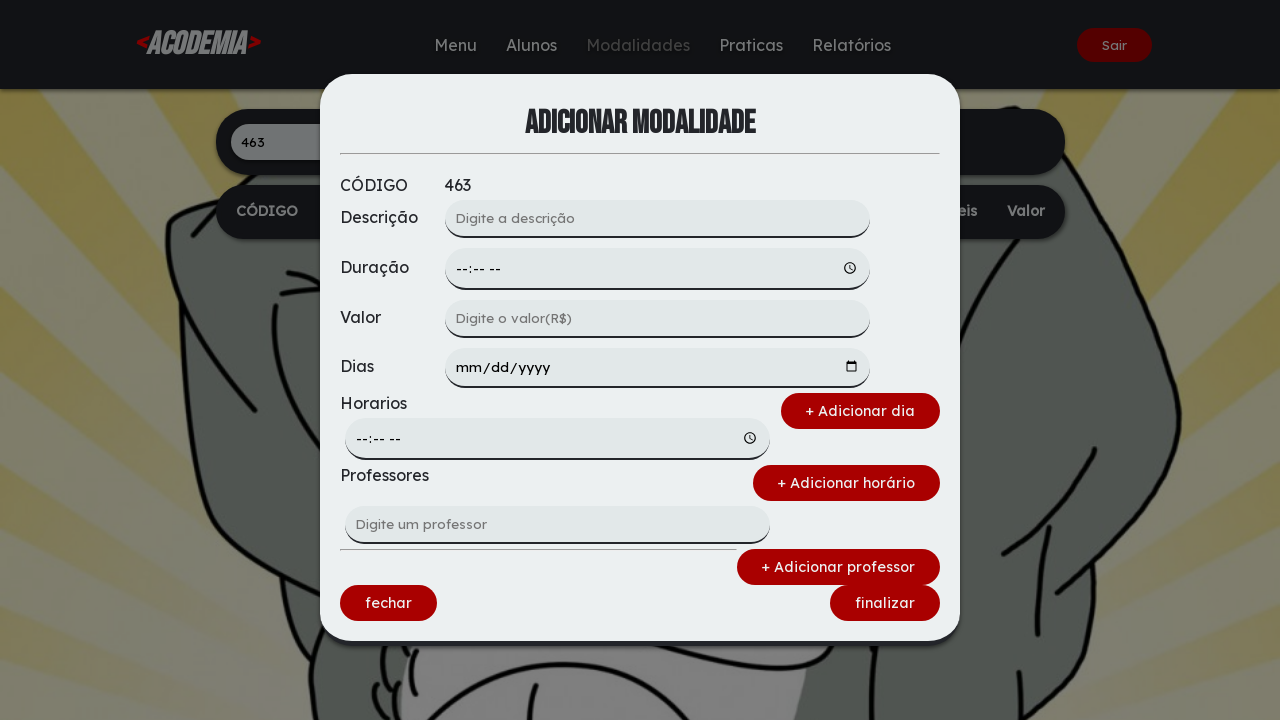

Filled teacher name field with number '8274' to test validation on xpath=/html/body/div[1]/div/form/div[3]/input
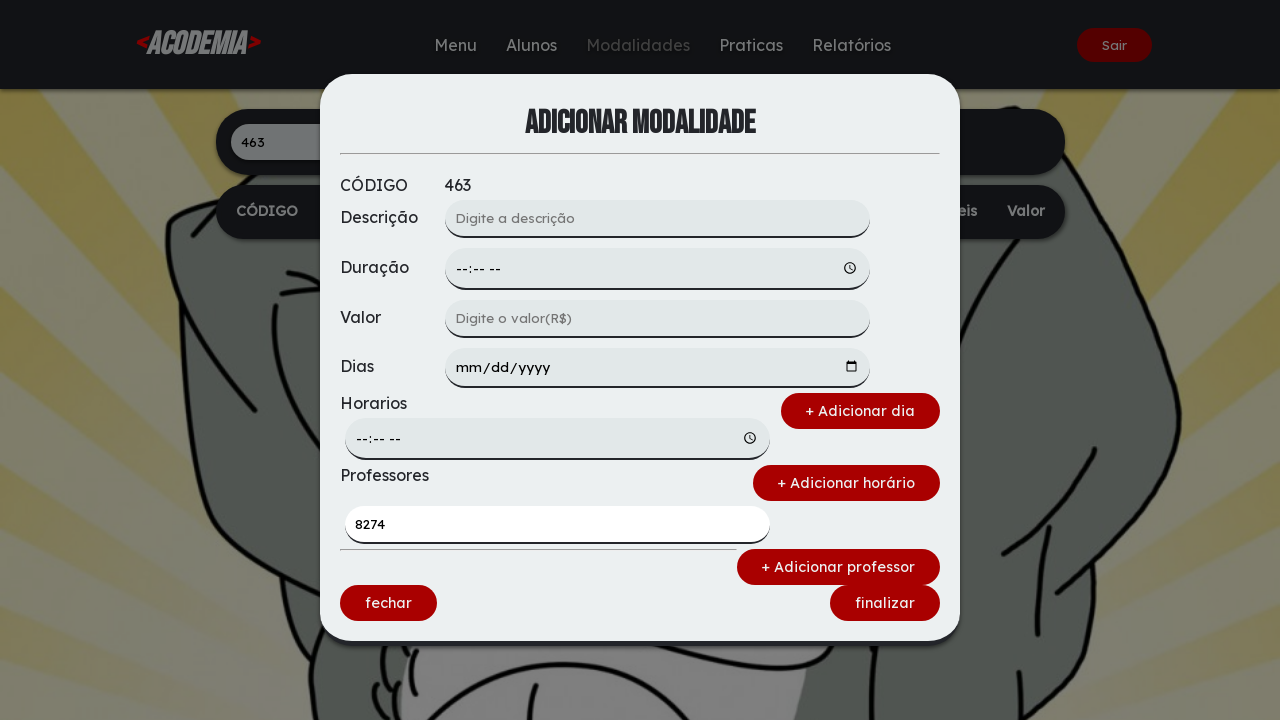

Waited for Finalizar button to be available
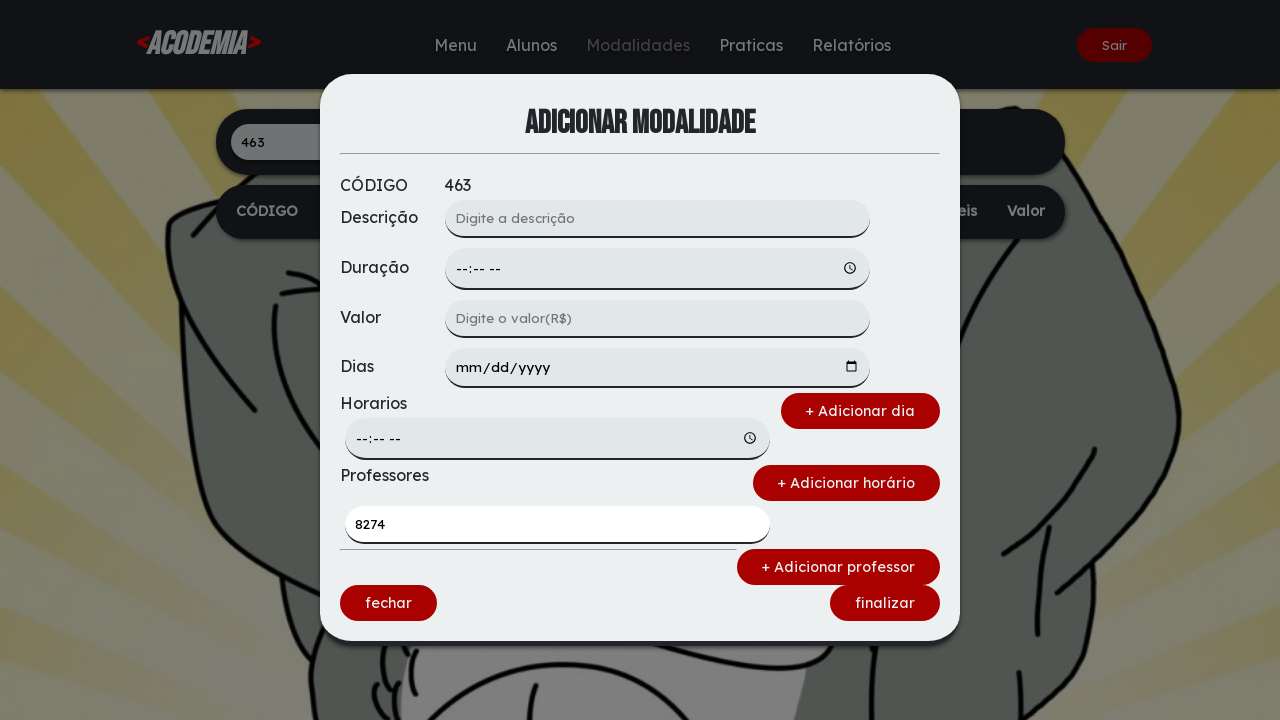

Clicked Finalizar button to submit form with numeric teacher name at (885, 603) on xpath=/html/body/div[1]/div/form/div[4]/a[2]
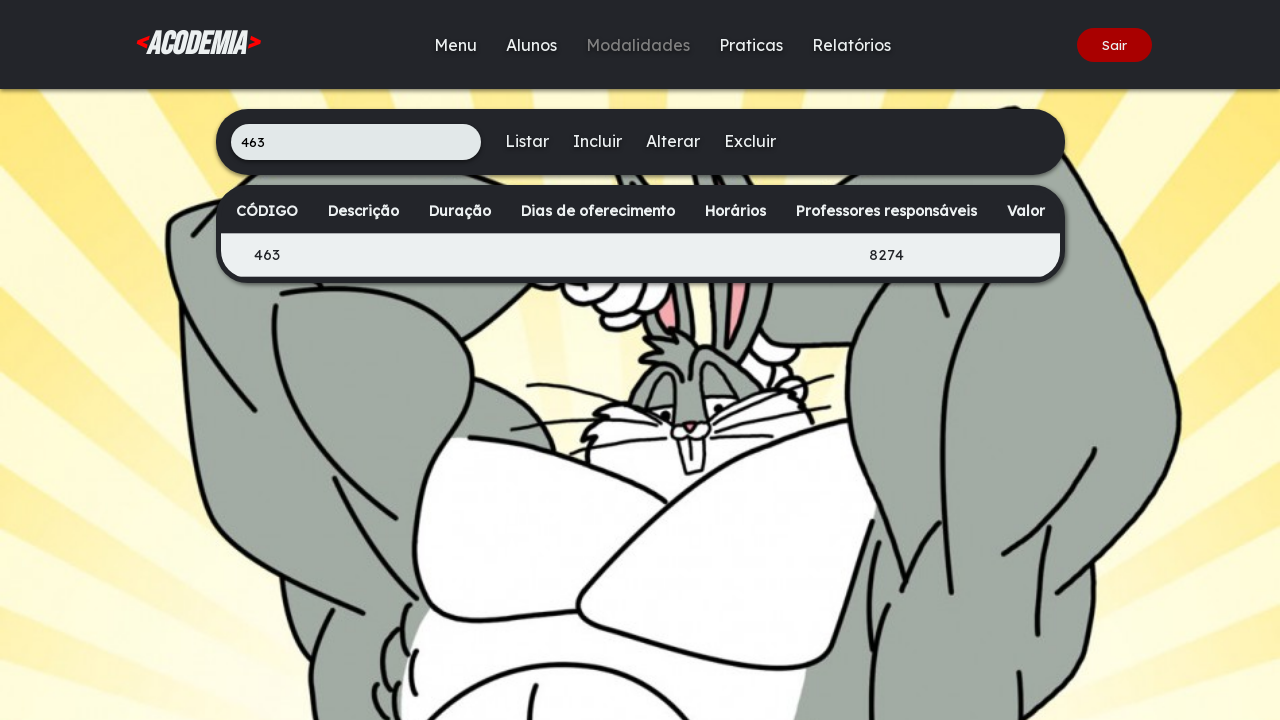

Waited for content table to load after form submission
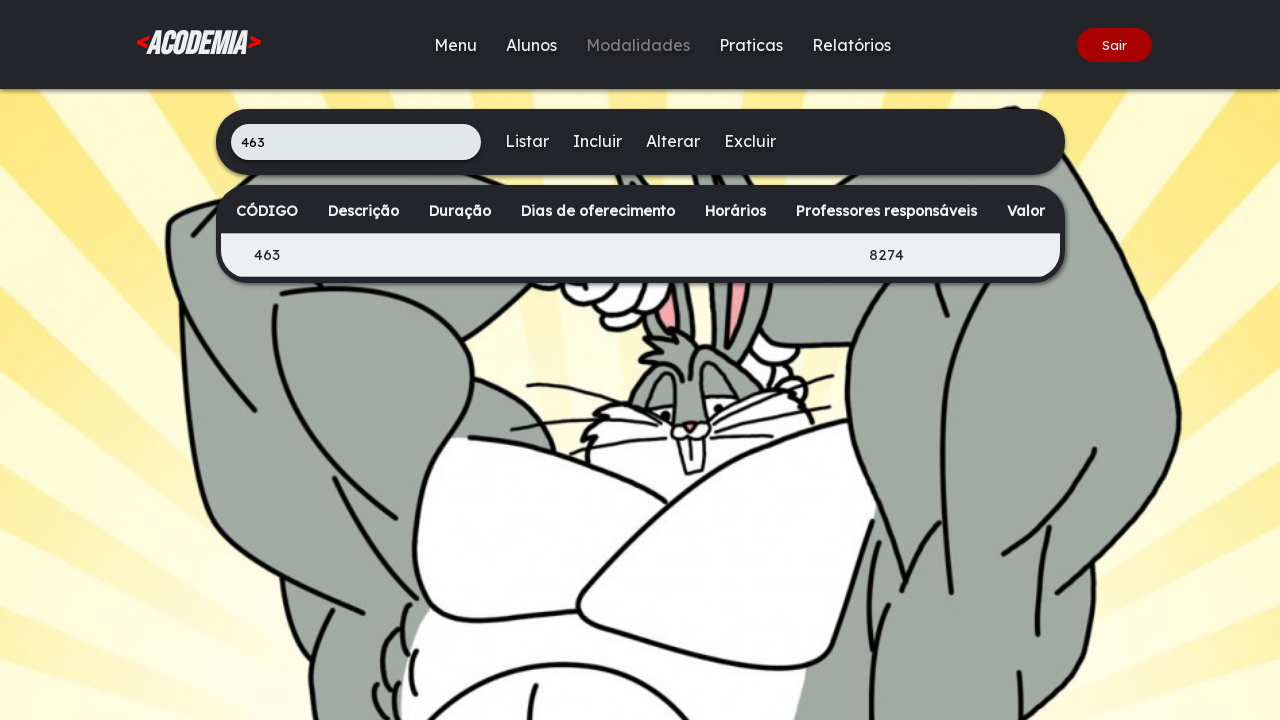

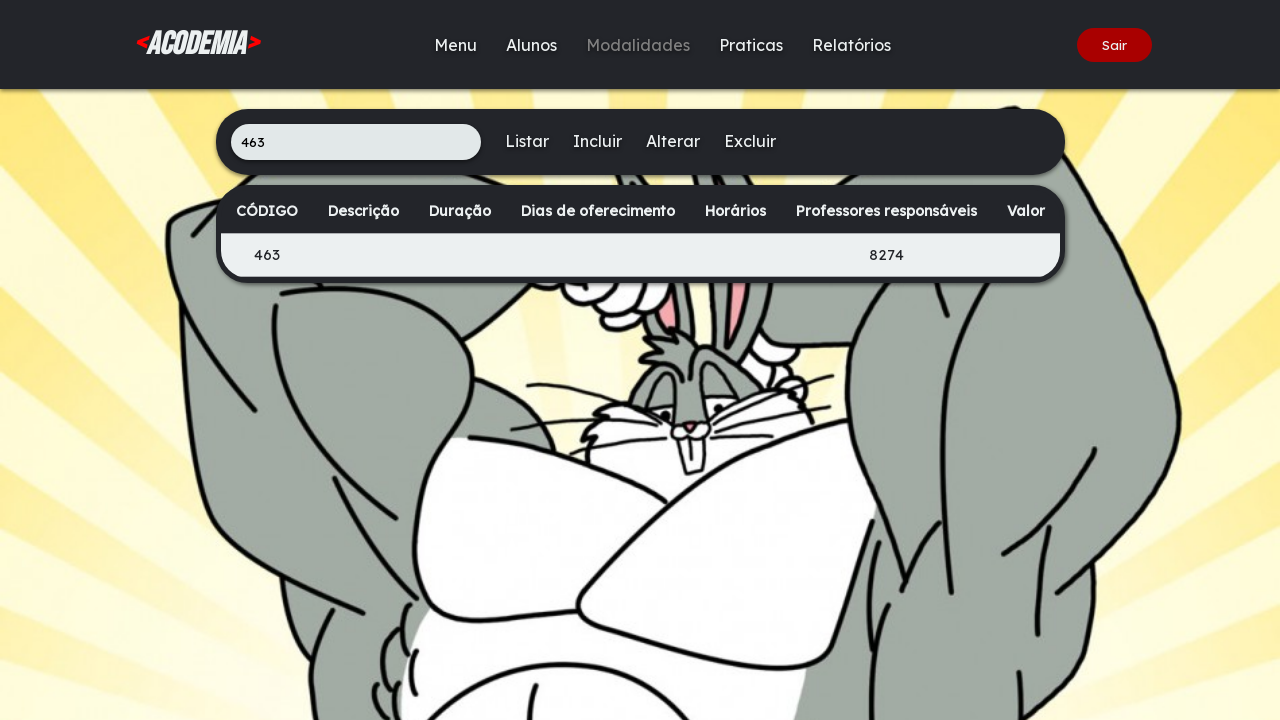